Tests page scrolling functionality by scrolling to a hyperlink element and clicking it

Starting URL: http://www.testdiary.com/training/selenium/selenium-test-page/

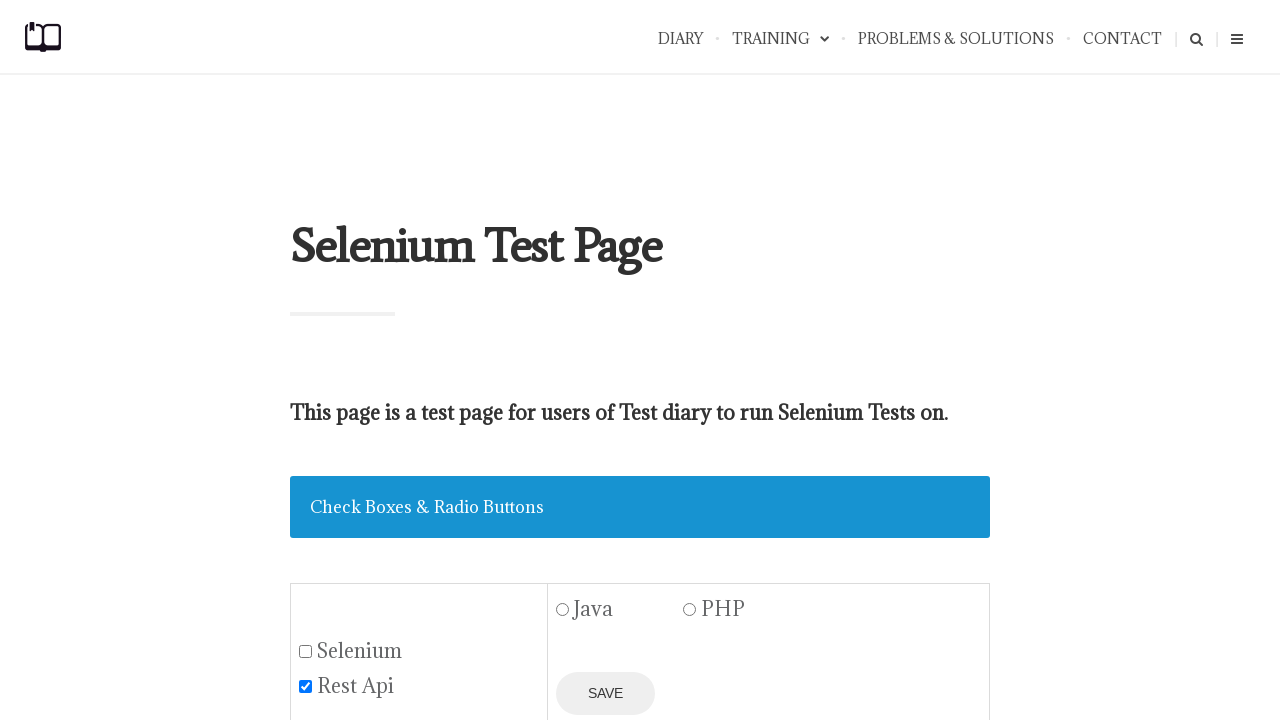

Waited for 'Open page in the same window' link to be visible
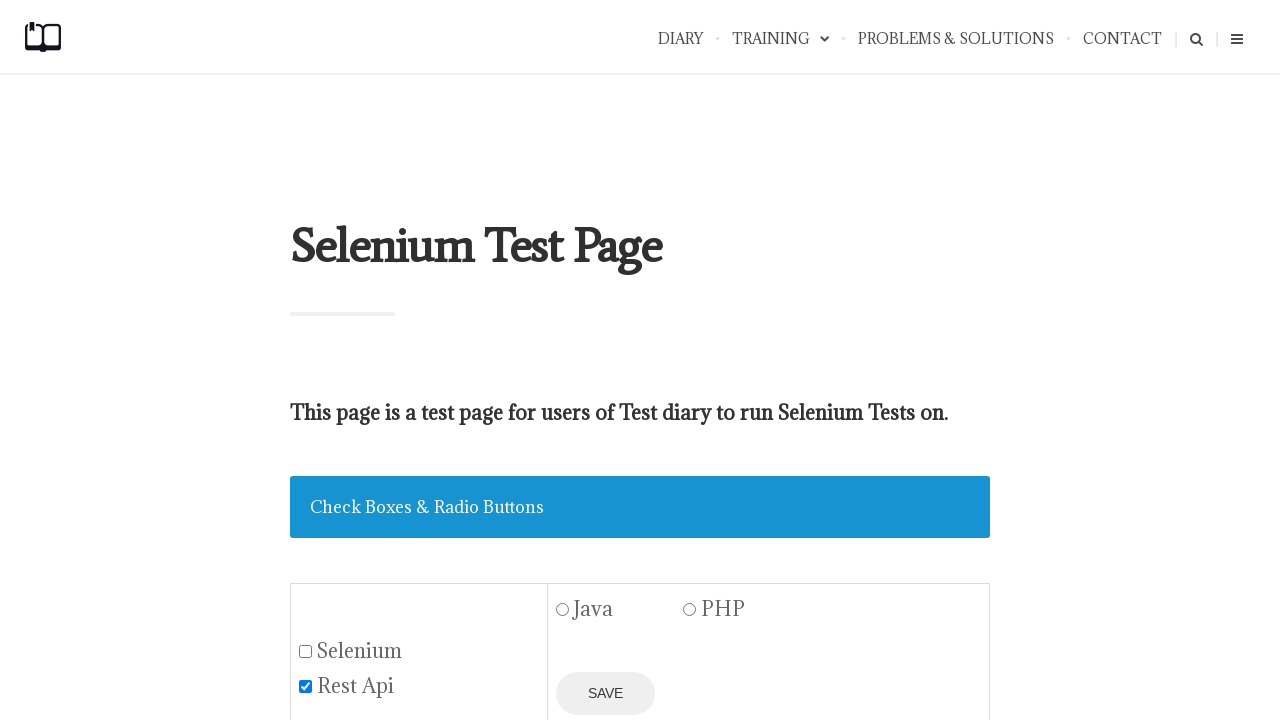

Scrolled 'Open page in the same window' link into view
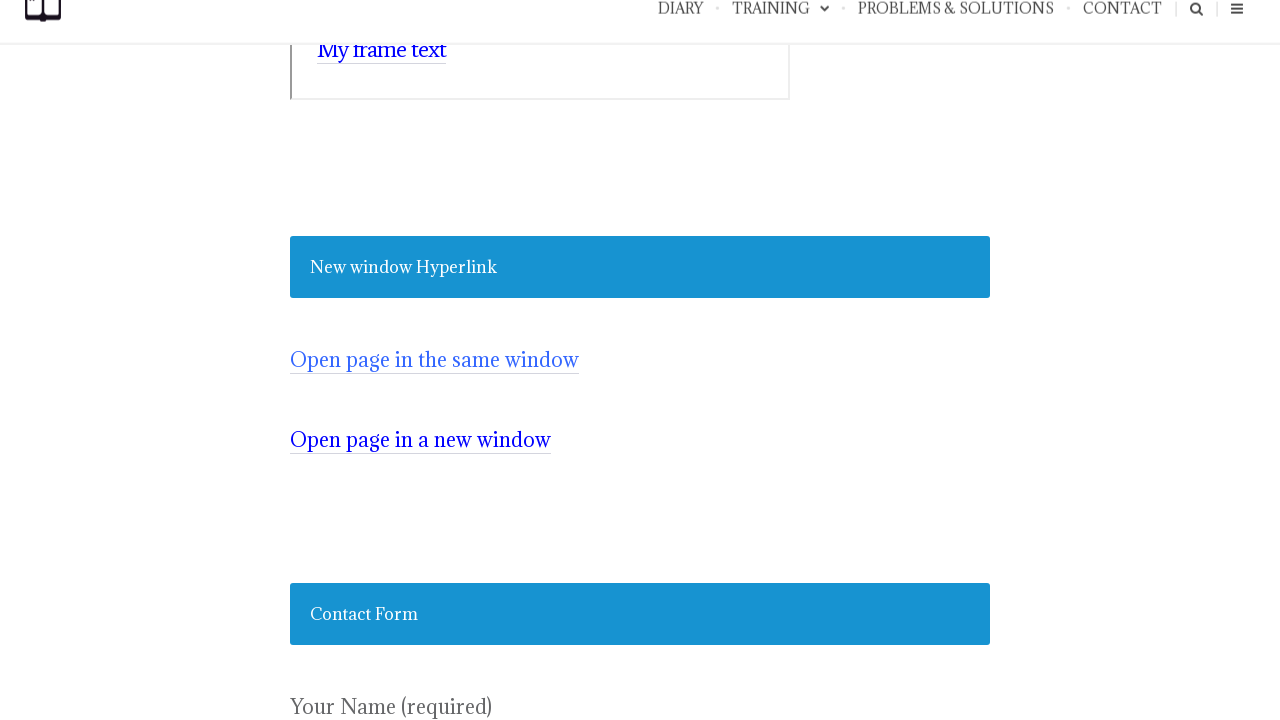

Clicked the 'Open page in the same window' hyperlink at (434, 360) on a:has-text('Open page in the same window')
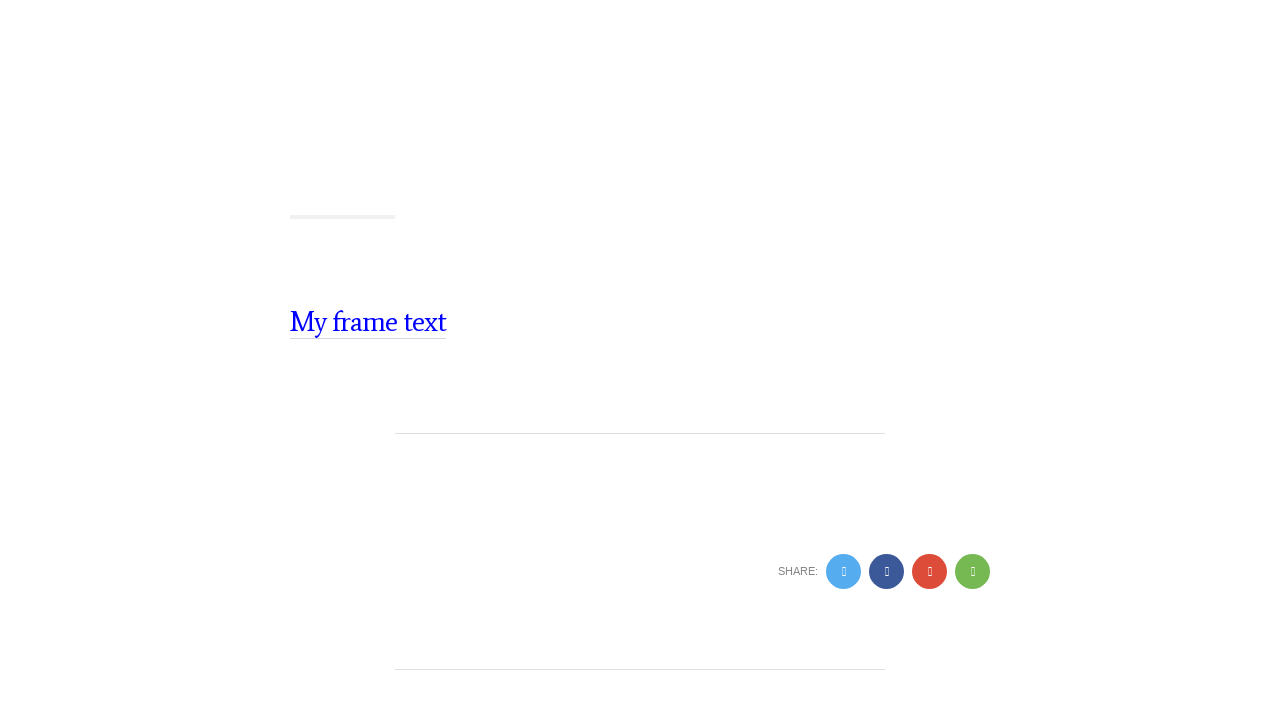

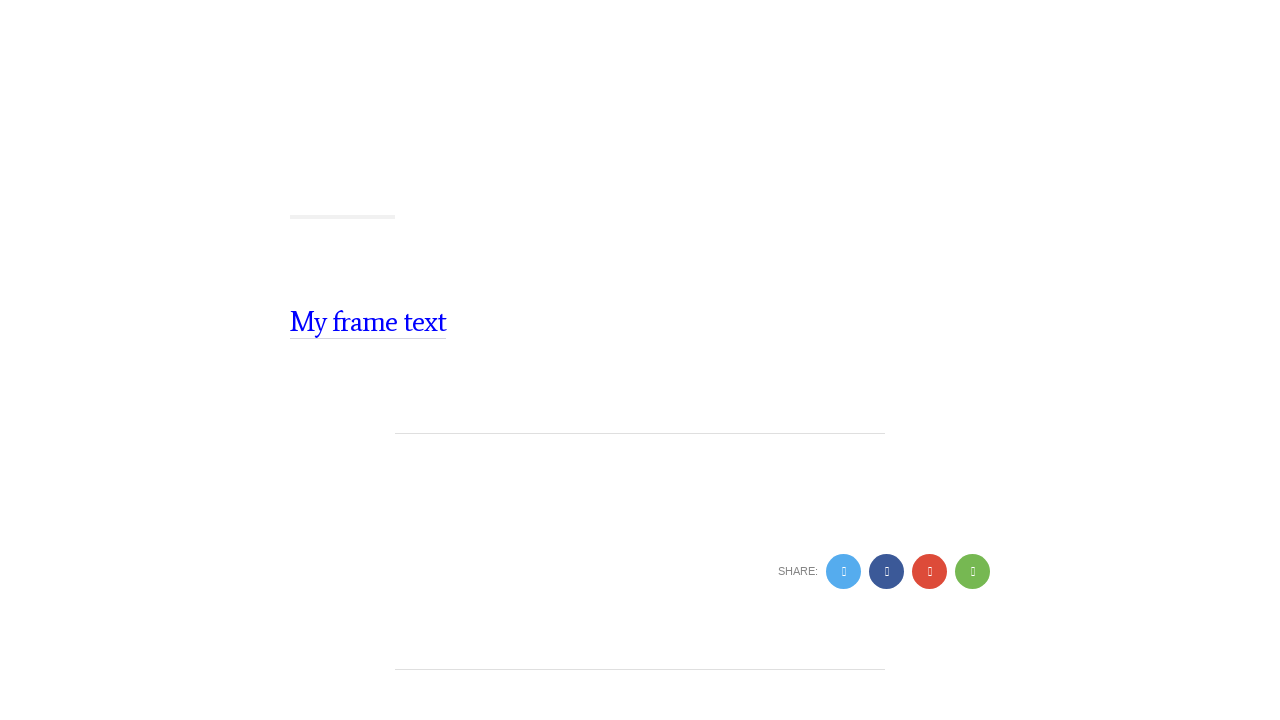